Scrolls to footer and verifies that the SUBSCRIPTION text is visible

Starting URL: http://automationexercise.com

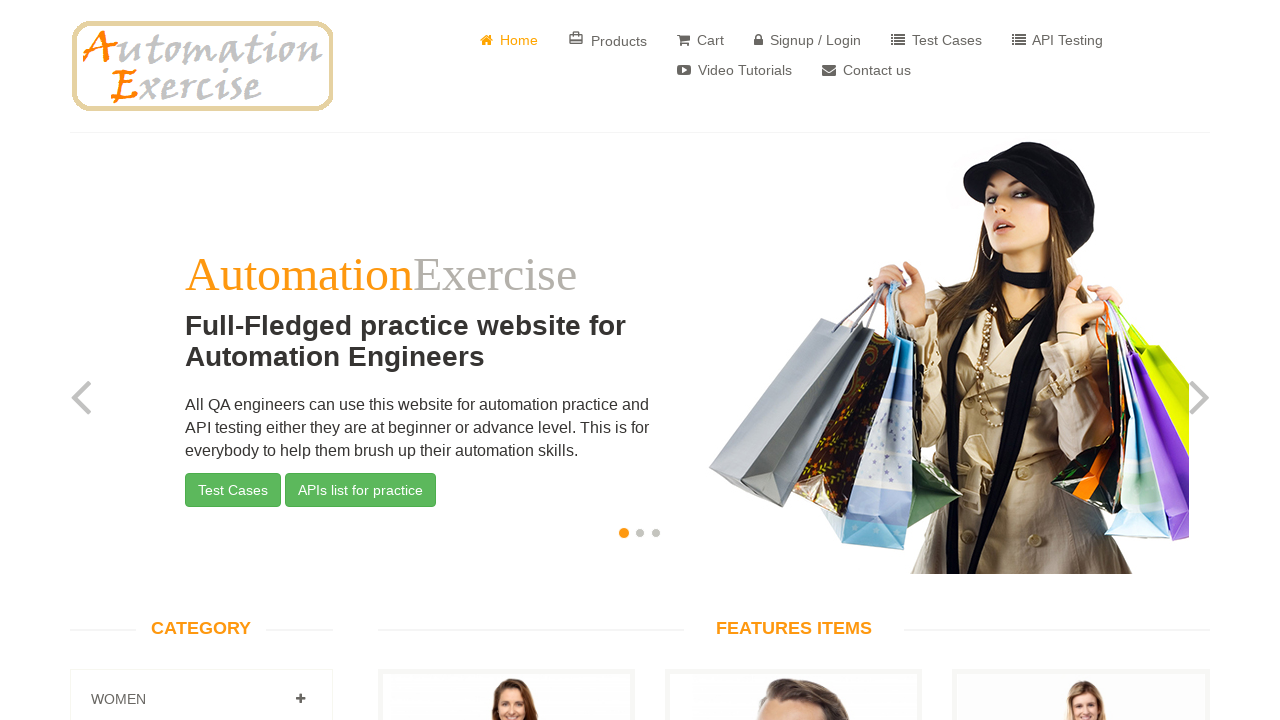

Located Subscription heading element
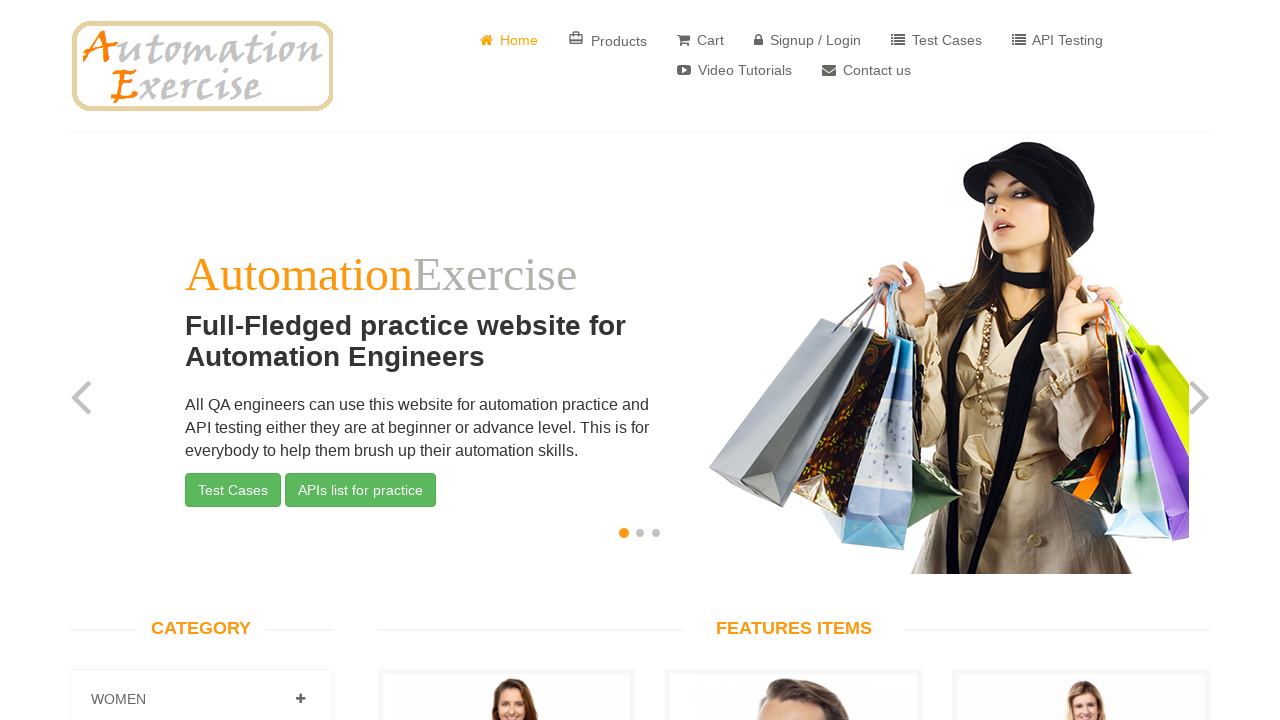

Scrolled to Subscription heading in footer
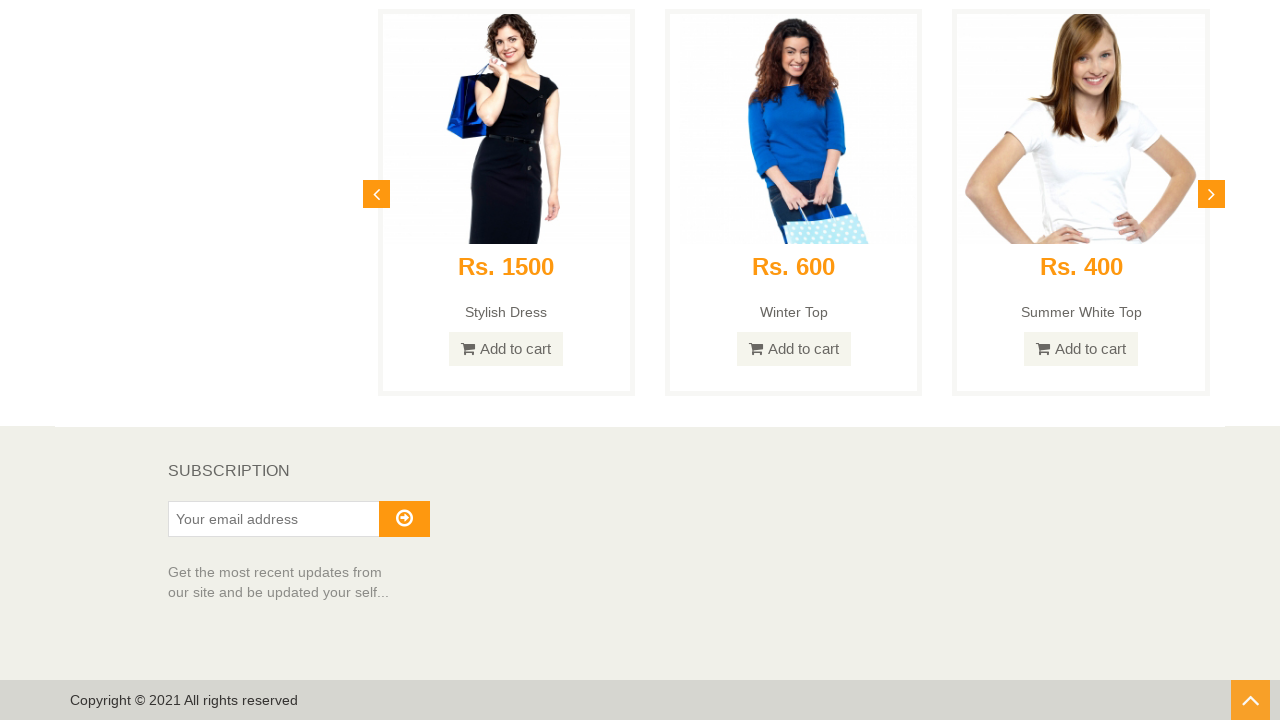

Verified that SUBSCRIPTION text is visible
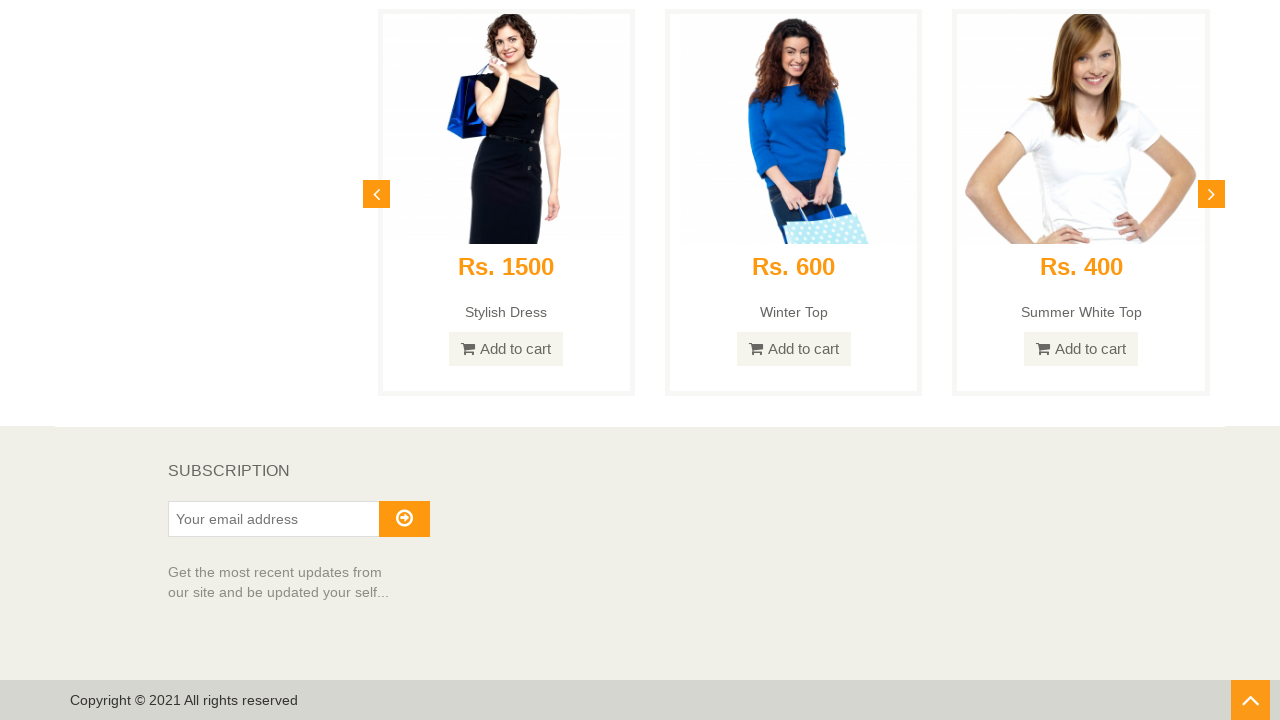

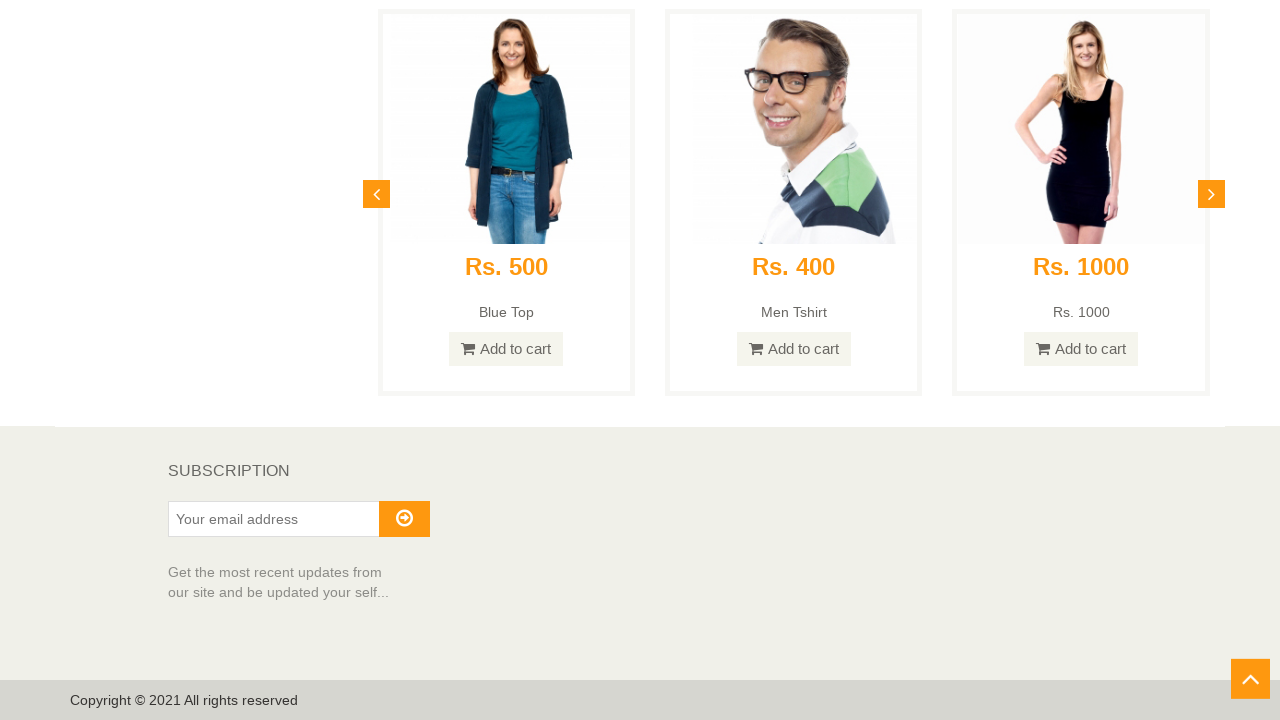